Tests JavaScript alert handling by triggering alerts and accepting them

Starting URL: https://testpages.herokuapp.com/styled/alerts/alert-test.html

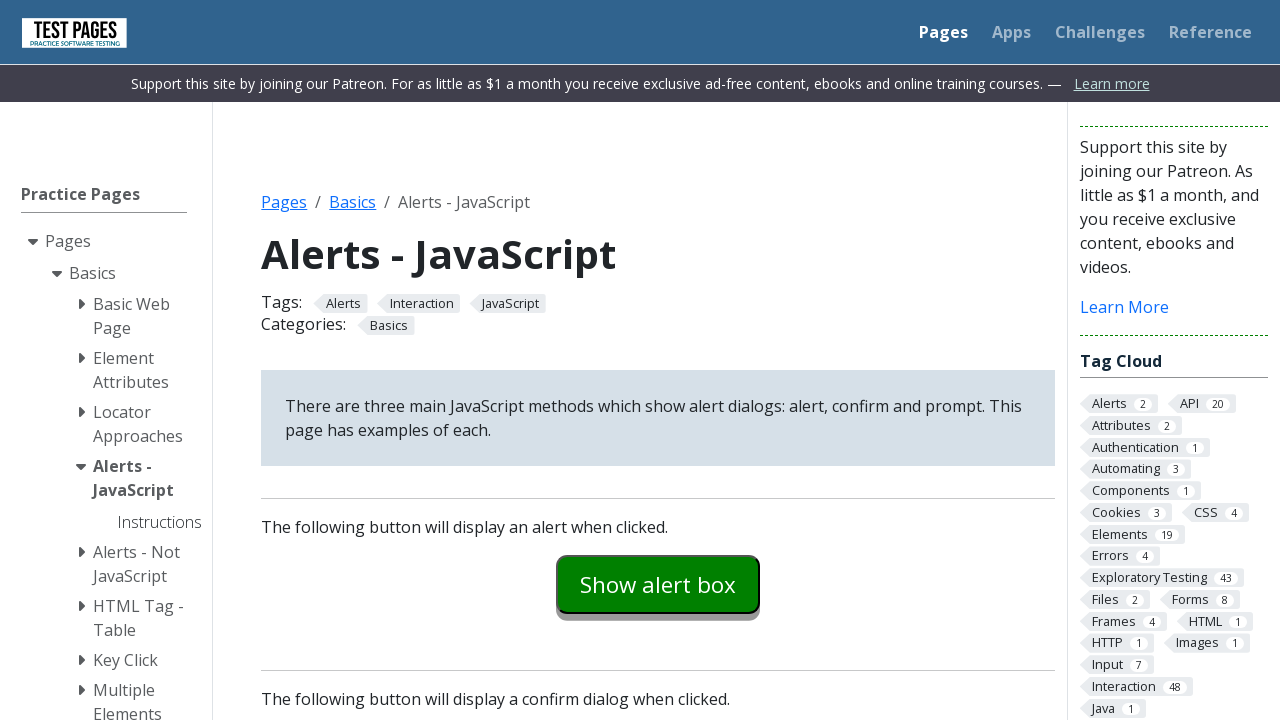

Navigated to alerts demo page
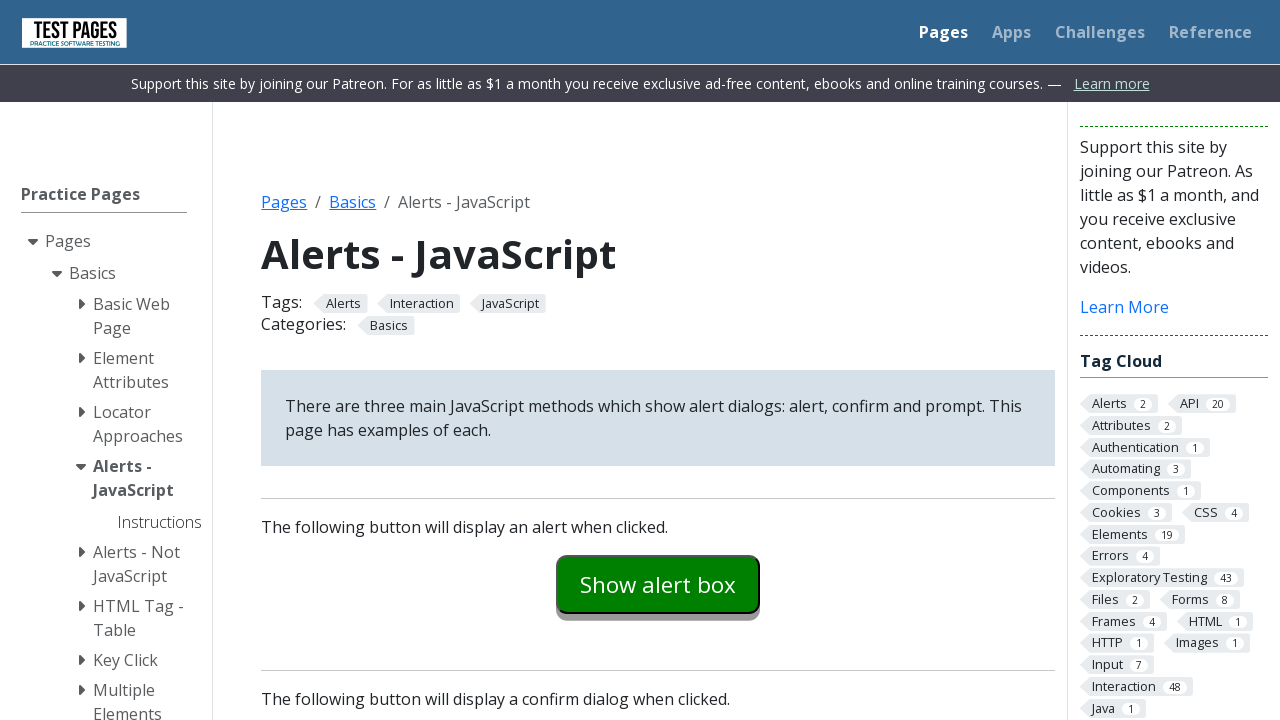

Clicked button to trigger first alert at (658, 584) on #alertexamples
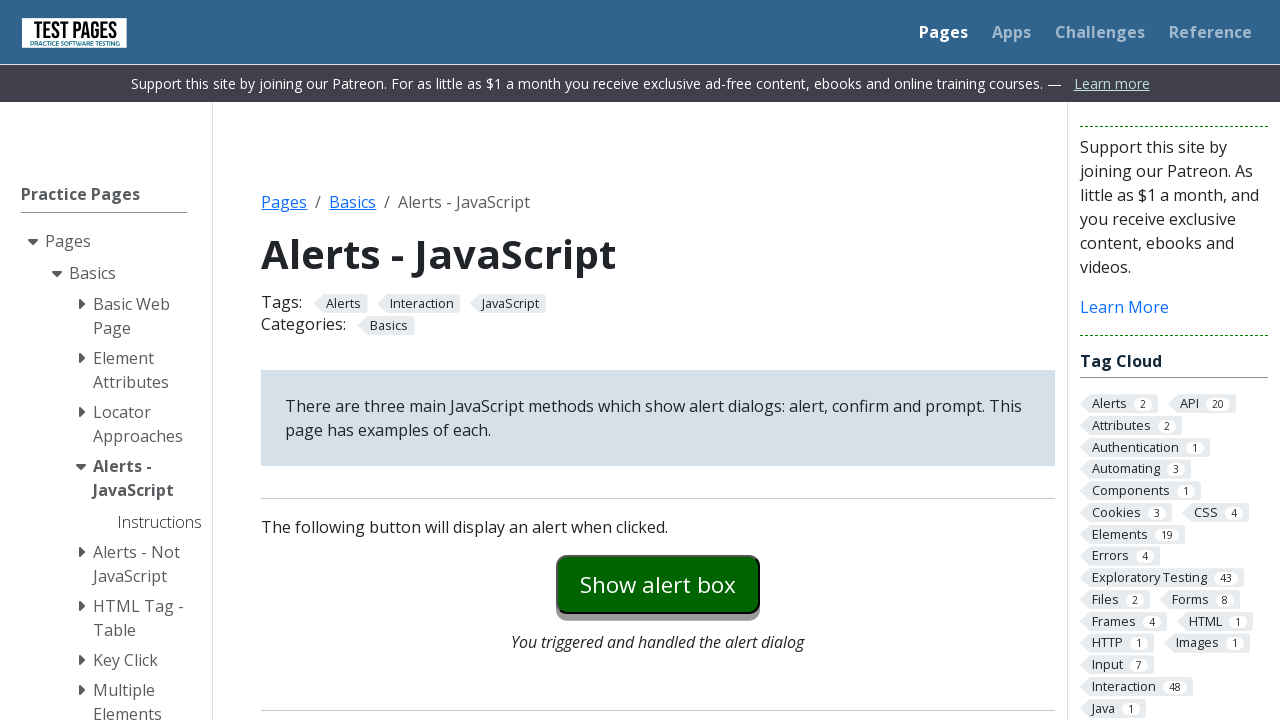

Set up dialog handler to accept alerts
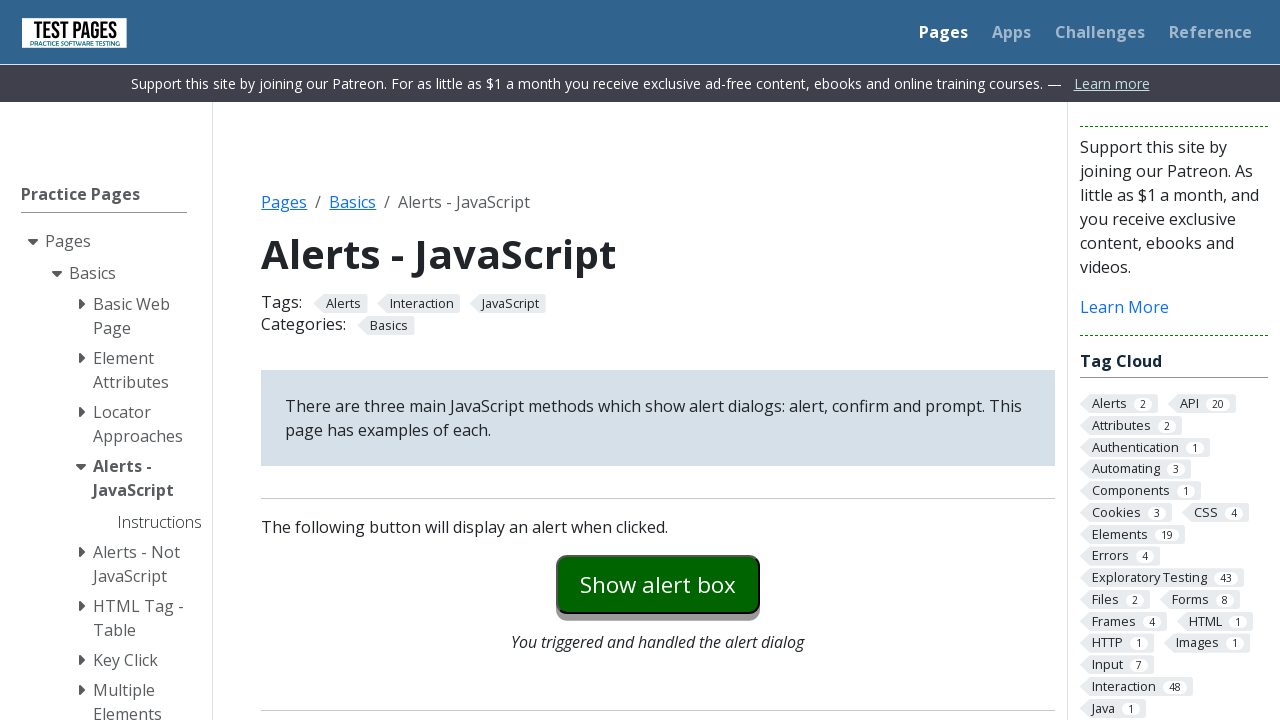

Clicked button to trigger confirm dialog at (658, 360) on #confirmexample
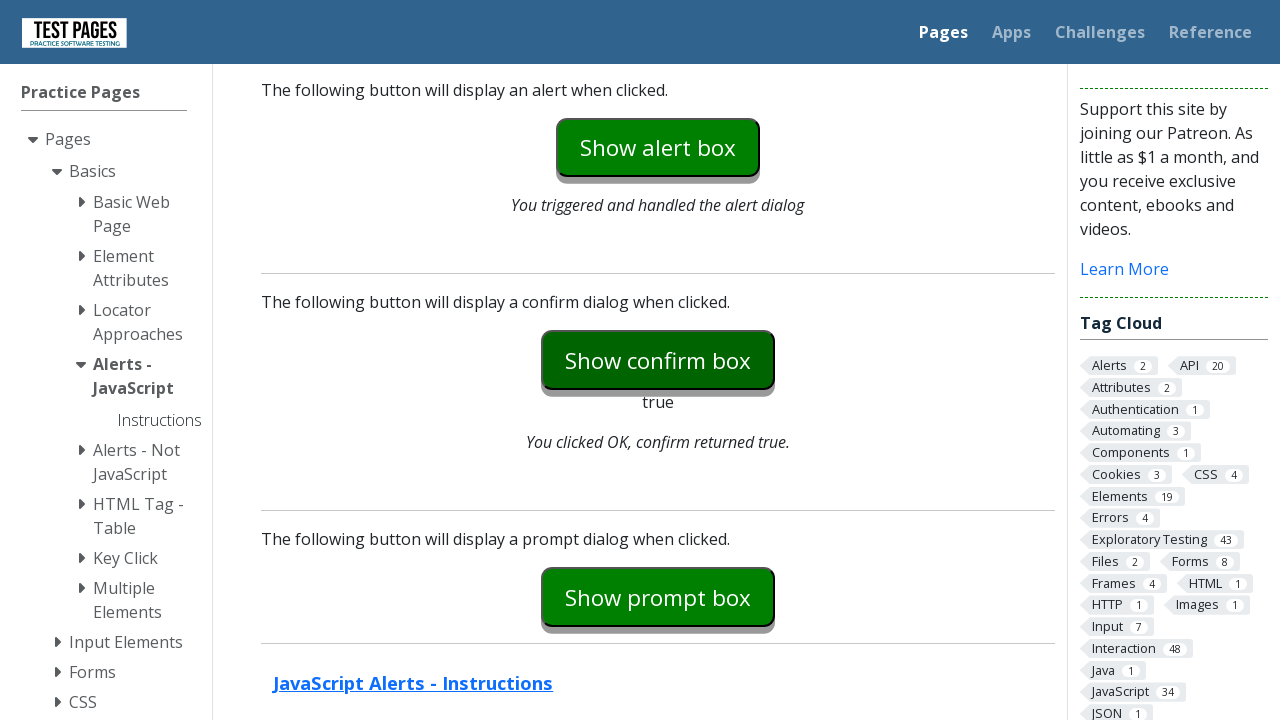

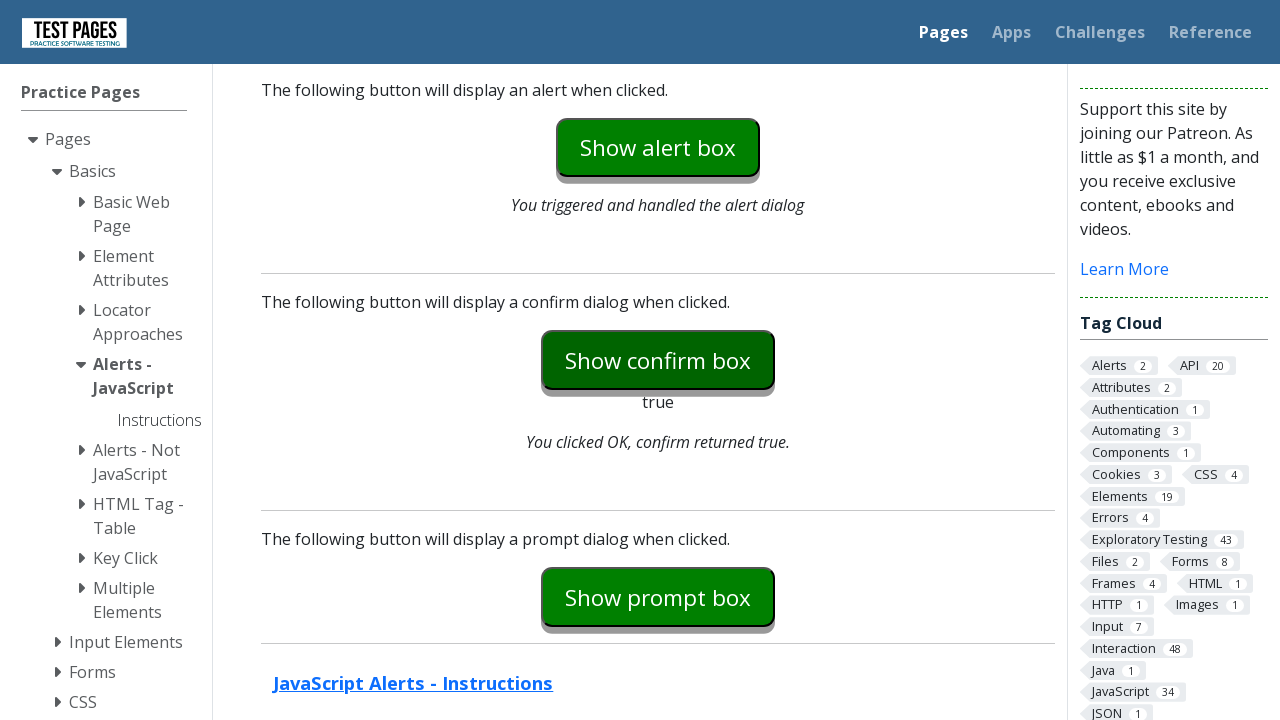